Tests A/B test opt-out by first verifying the page shows a test variation, then adding an opt-out cookie and refreshing to confirm the page shows "No A/B Test"

Starting URL: http://the-internet.herokuapp.com/abtest

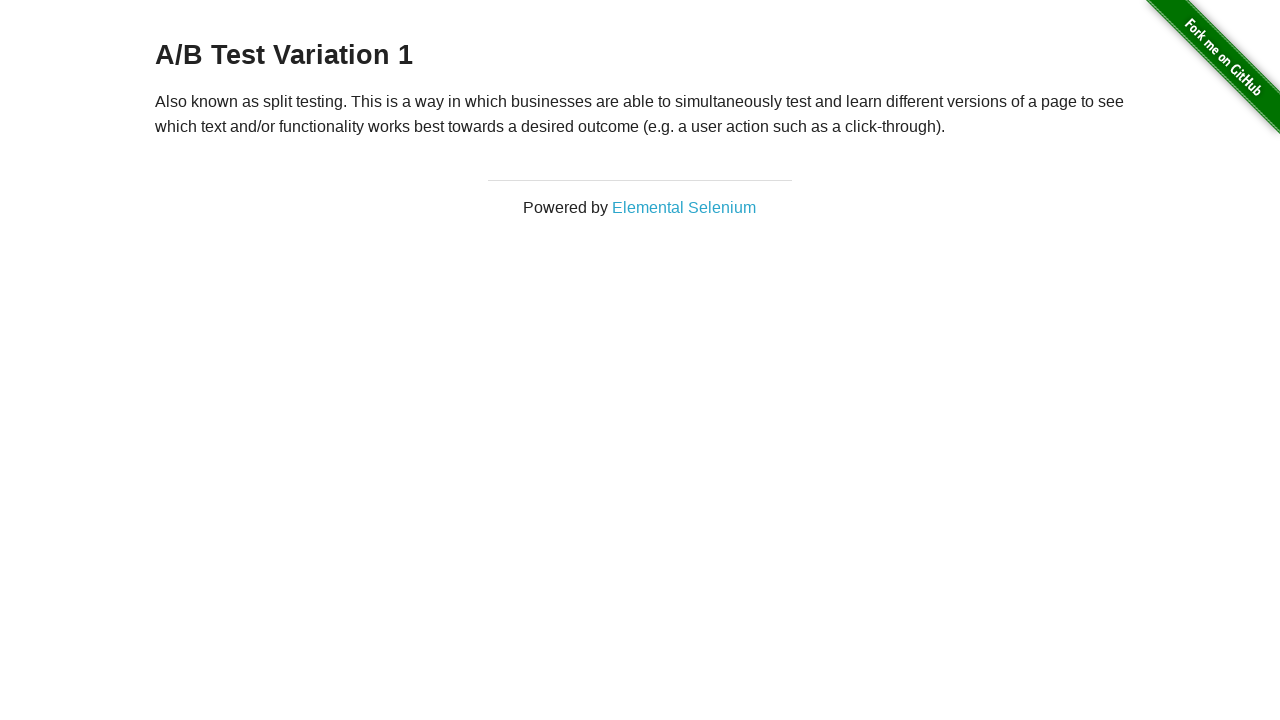

Waited for h3 heading to load
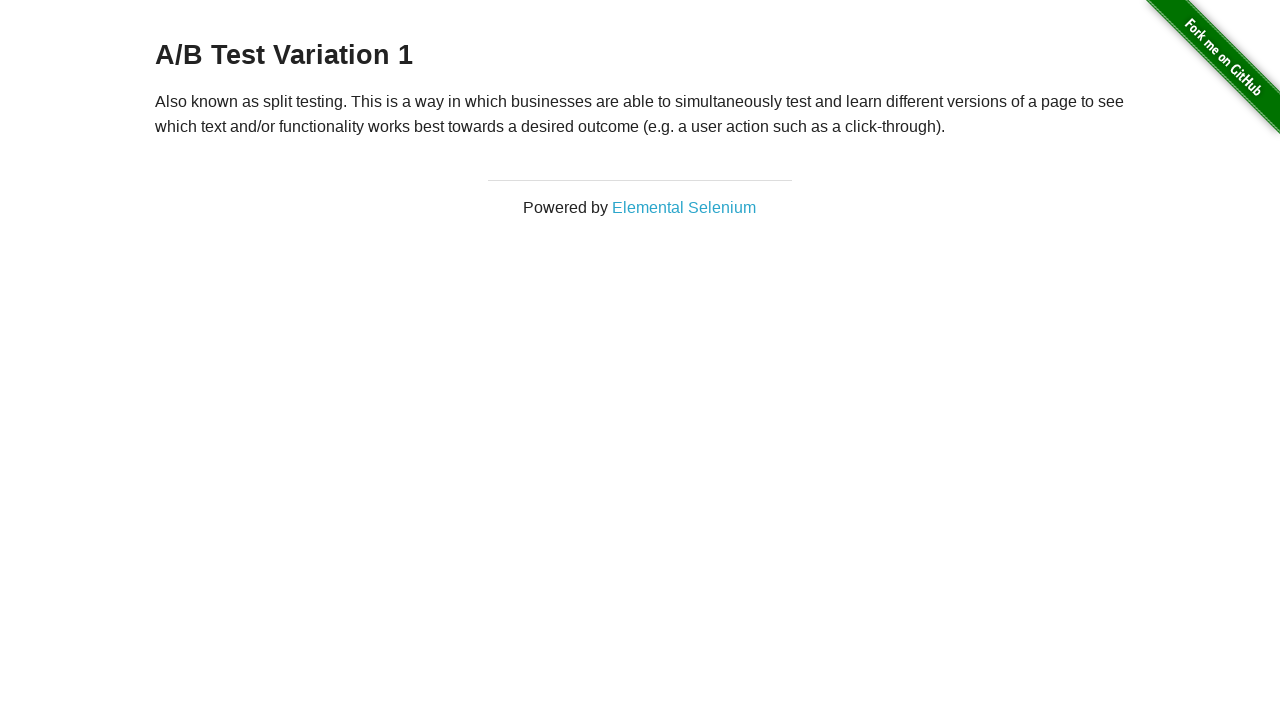

Retrieved heading text: A/B Test Variation 1
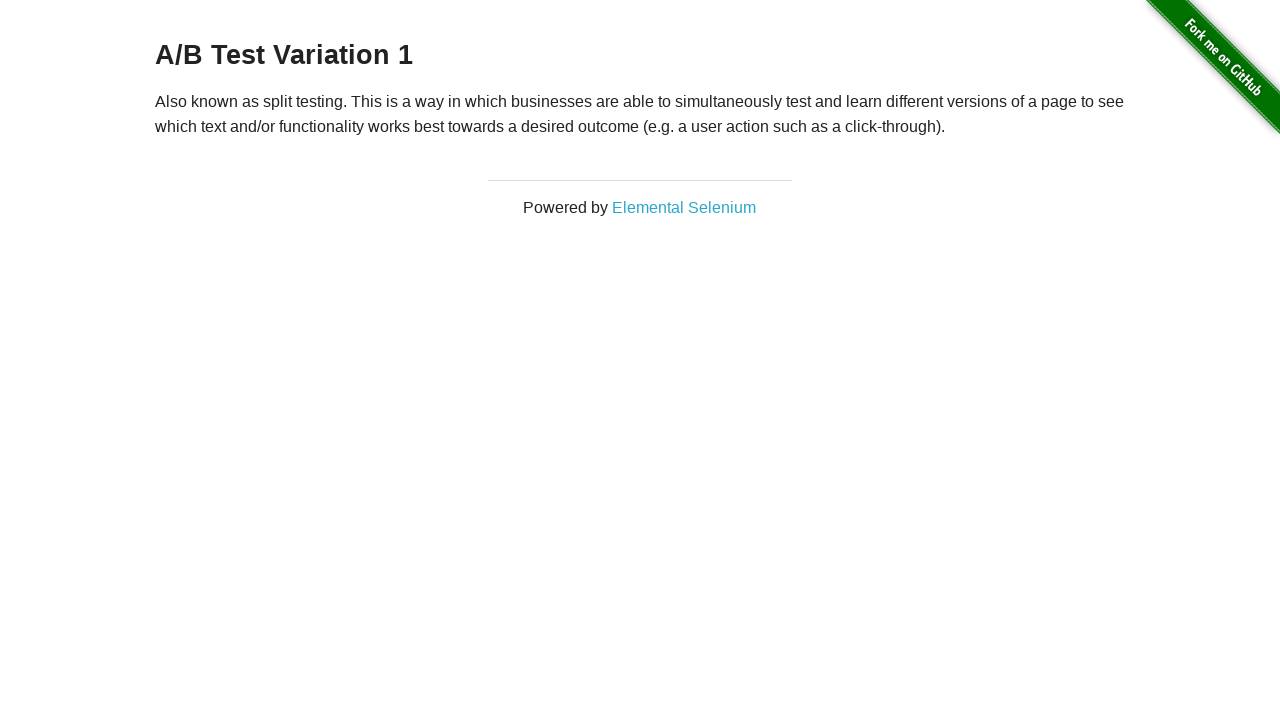

Verified page shows A/B test variation: A/B Test Variation 1
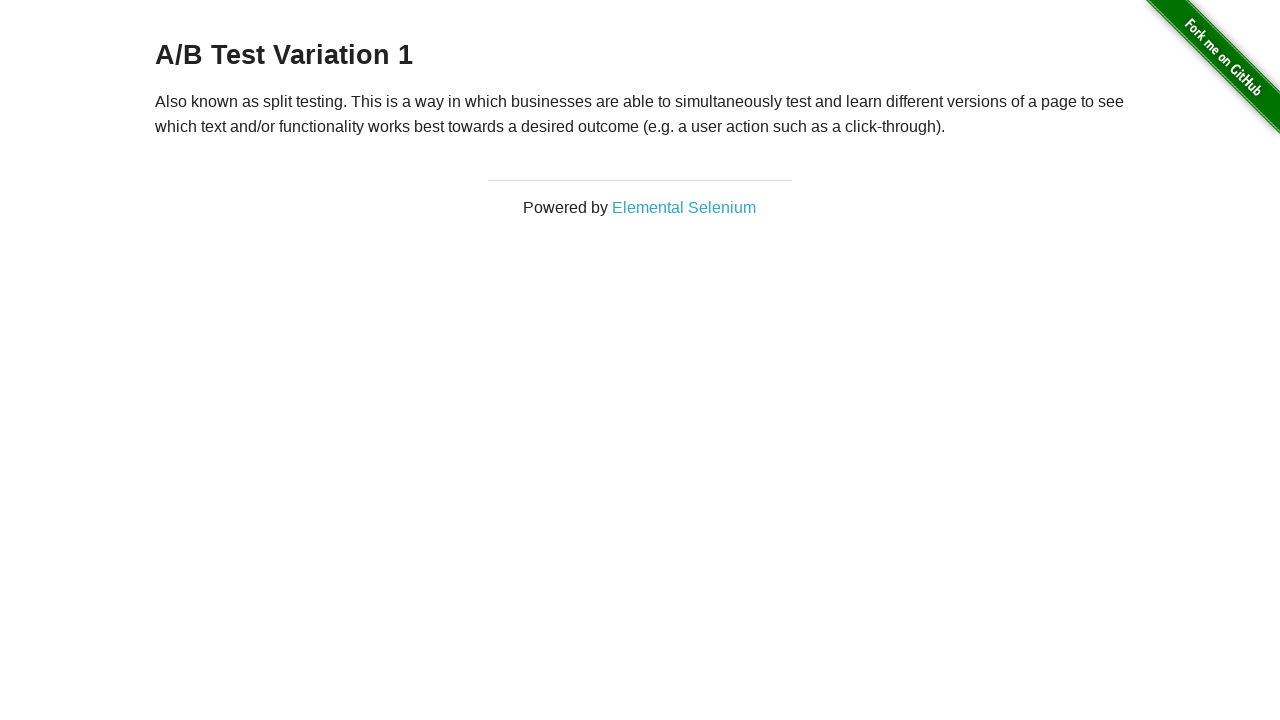

Added optimizelyOptOut cookie to context
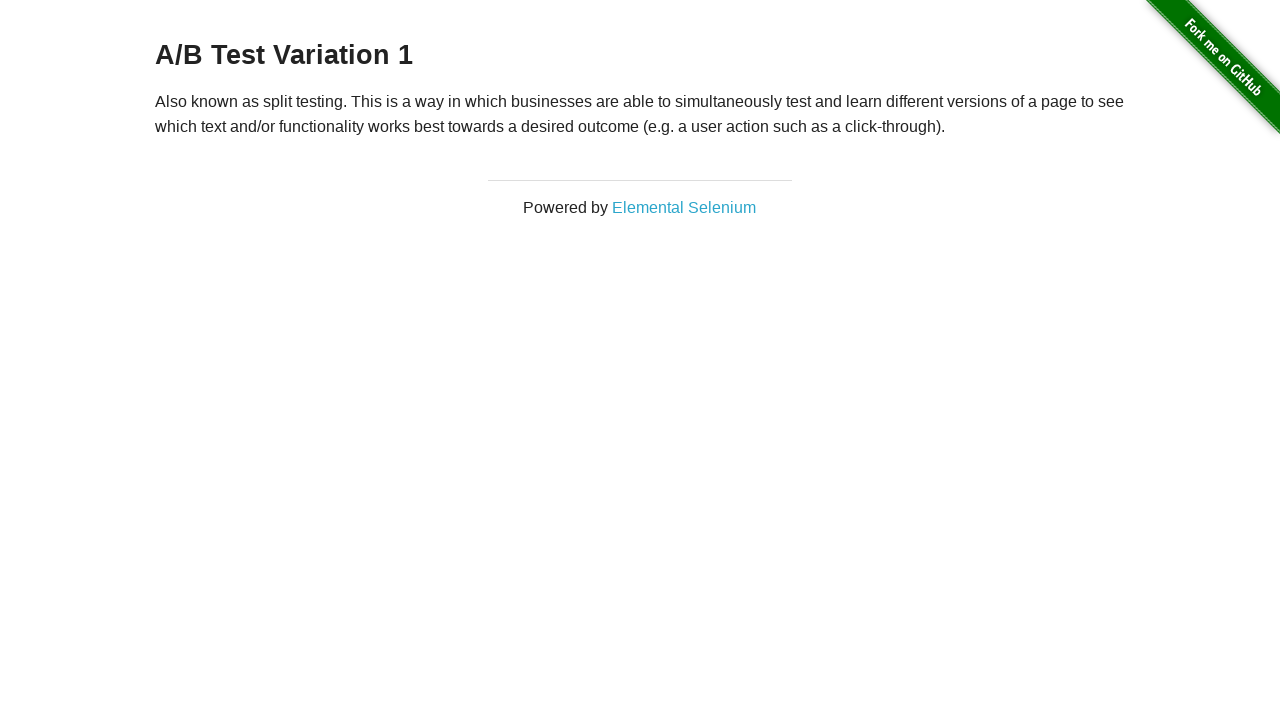

Reloaded page after adding opt-out cookie
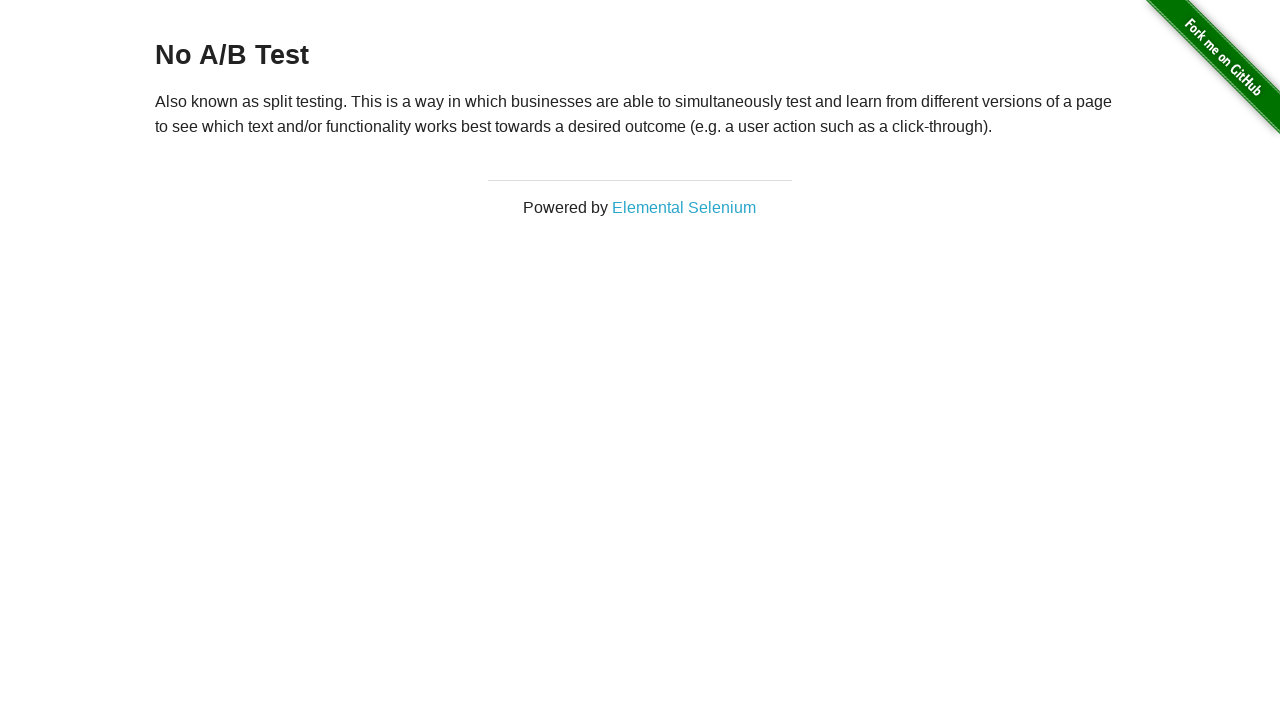

Retrieved heading text after reload: No A/B Test
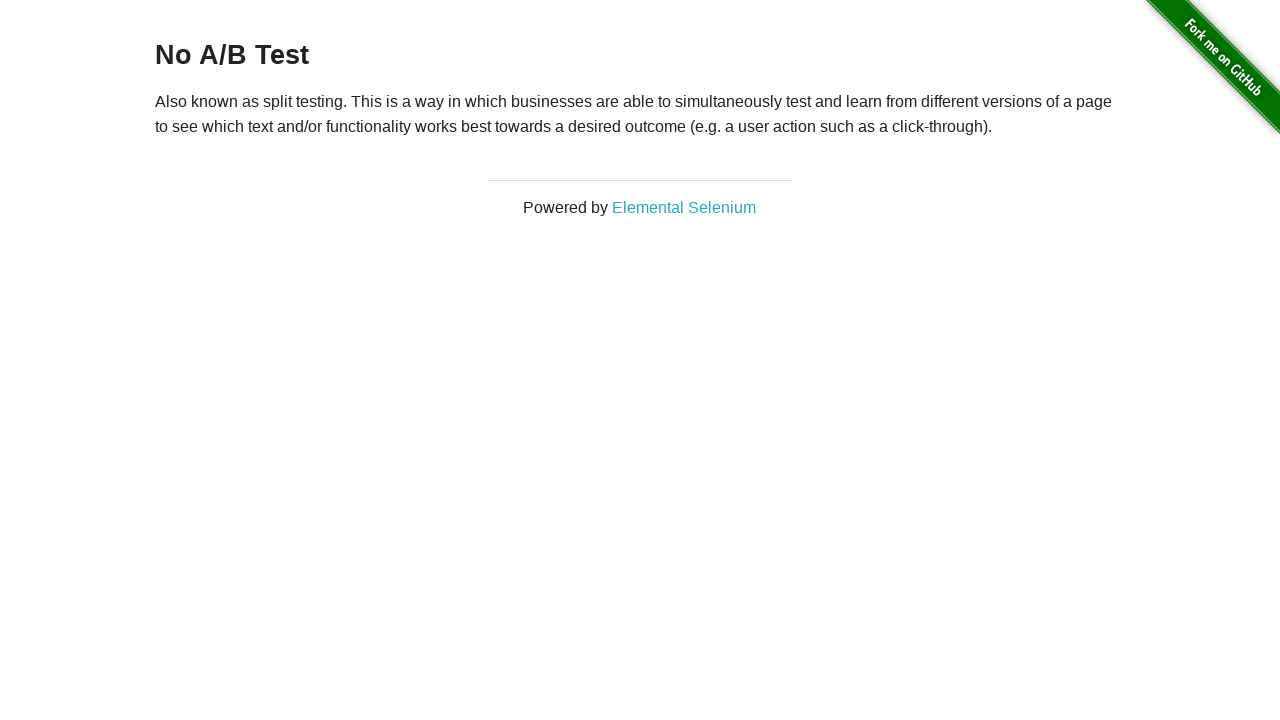

Verified opt-out successful - page shows 'No A/B Test'
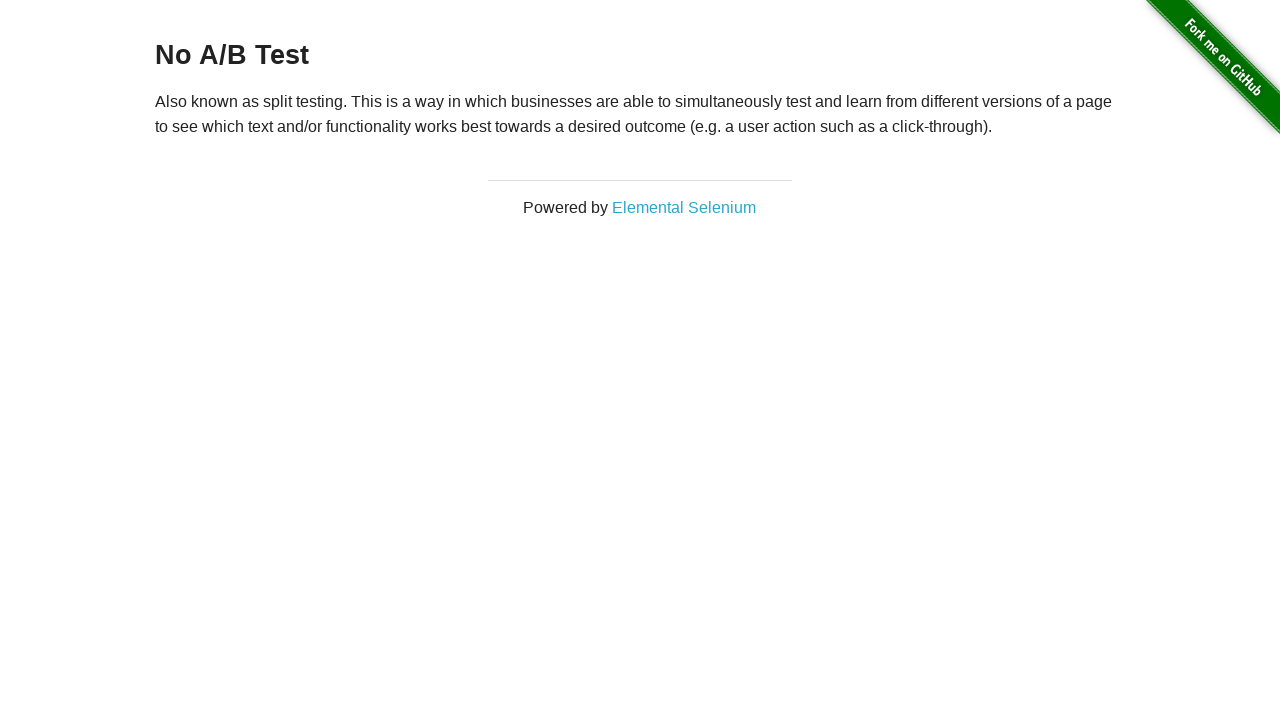

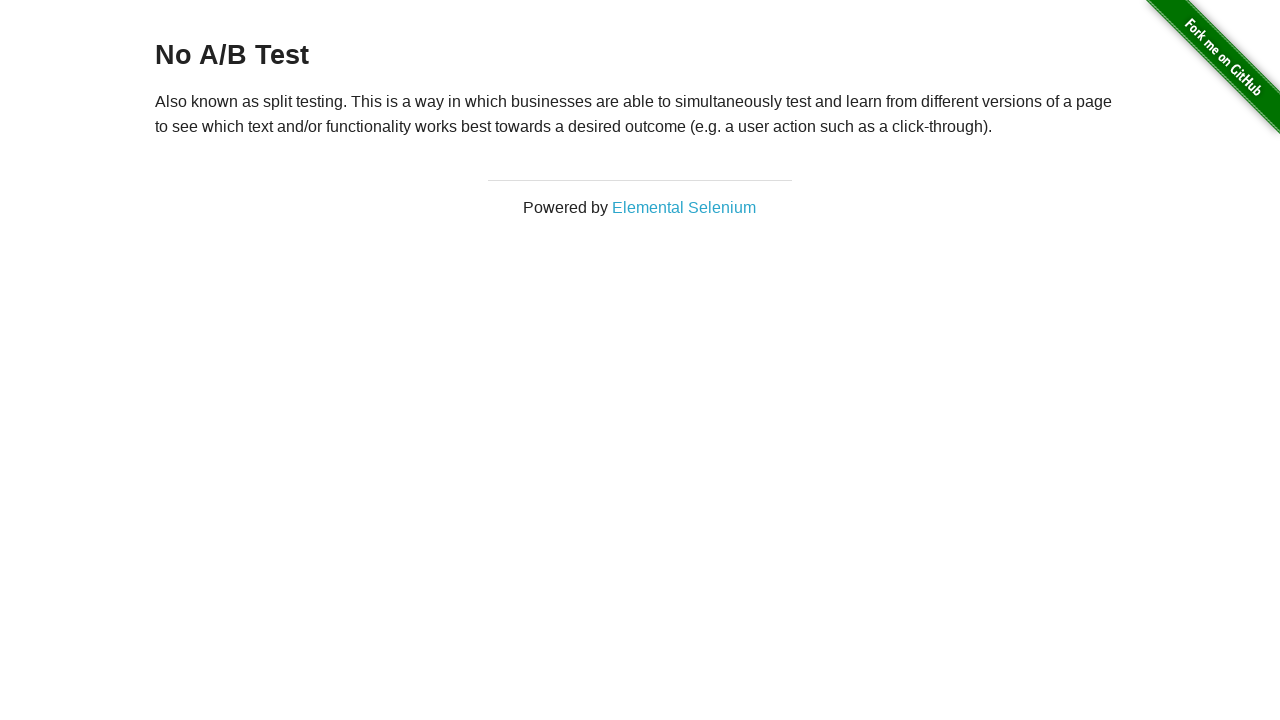